Tests a Rehau floor heating calculator by entering room dimensions, selecting room and heating types, entering heat losses, and verifying the calculated cable power values.

Starting URL: https://kermi-fko.ru/raschety/Calc-Rehau-Solelec.aspx

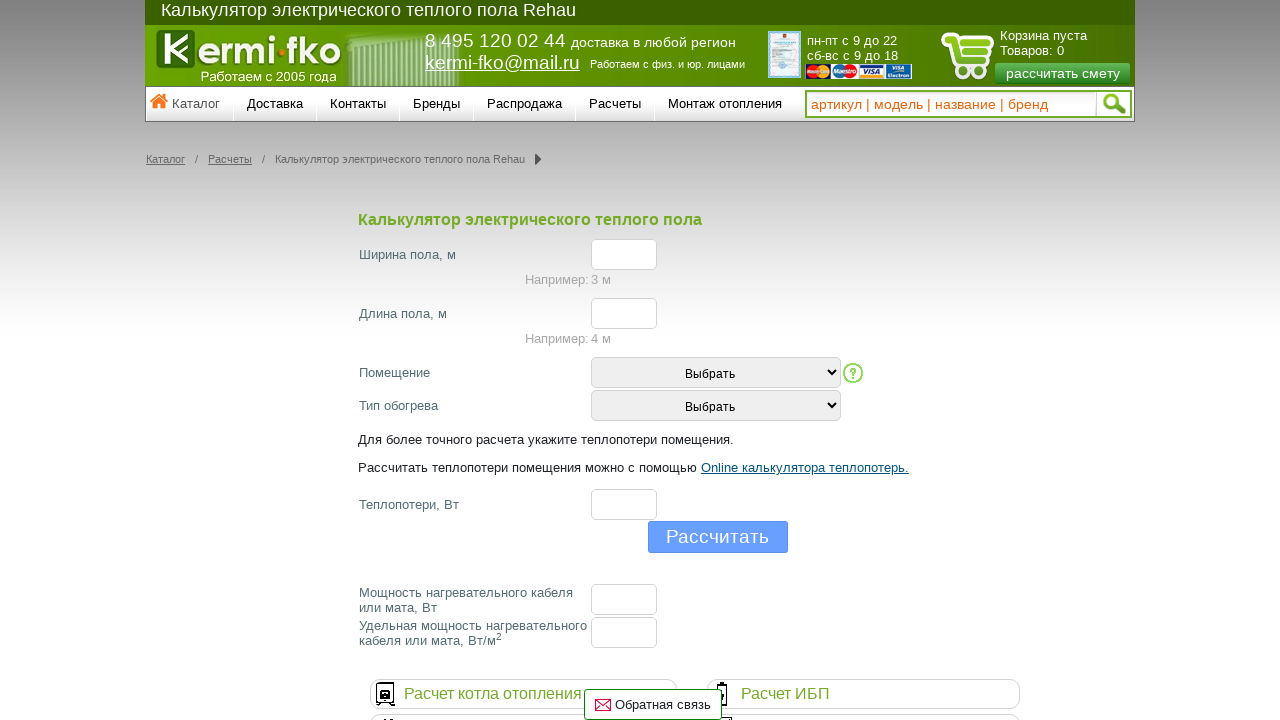

Entered room width value of 3 on #el_f_width
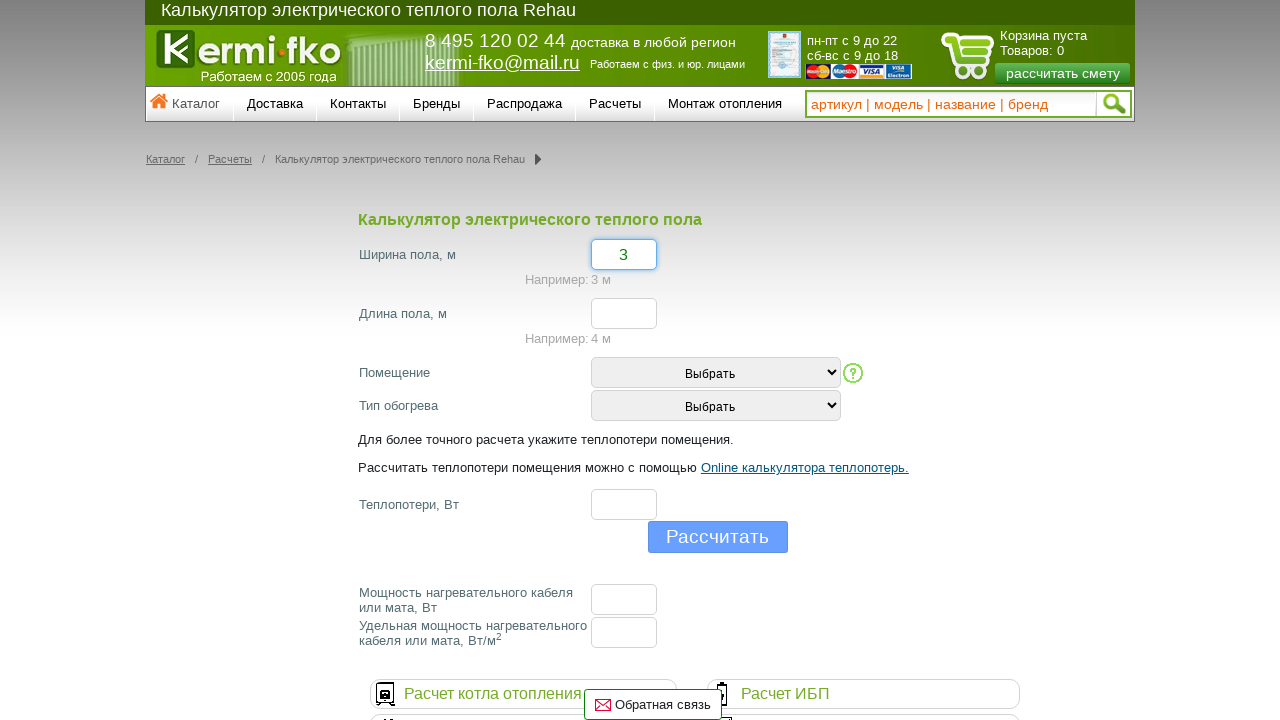

Entered room length value of 4 on #el_f_lenght
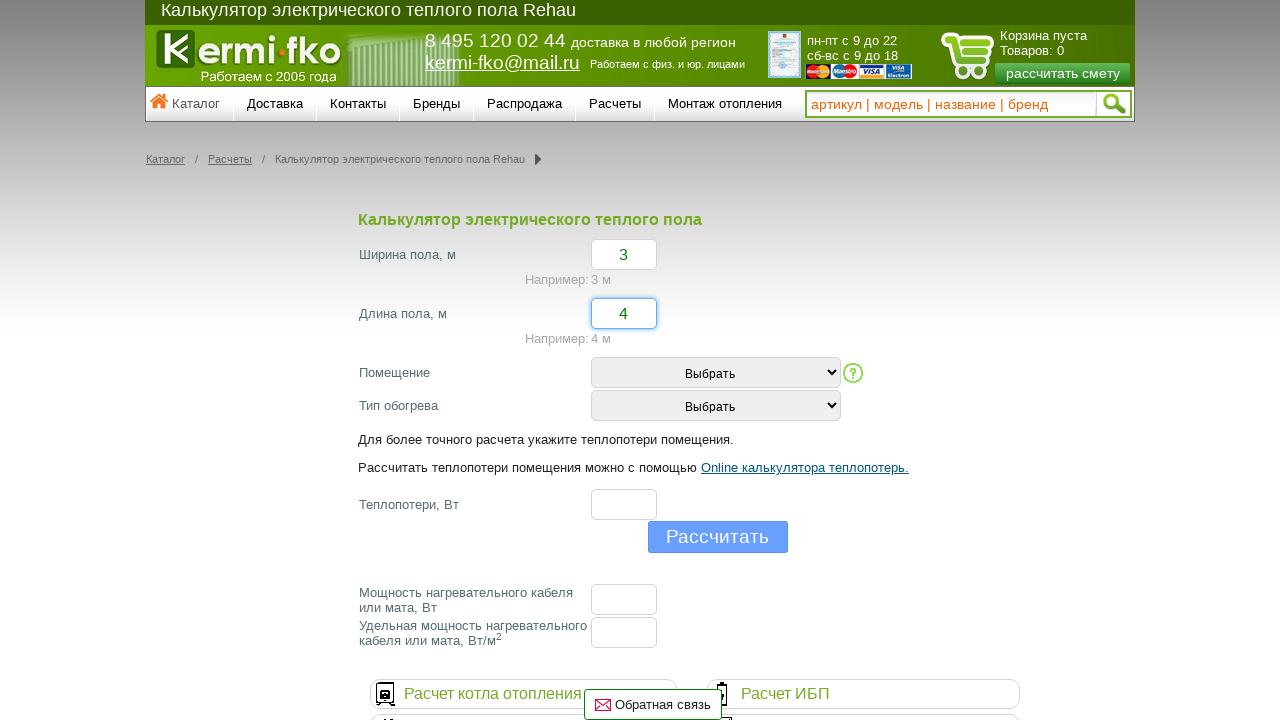

Selected room type with value 2 on #room_type
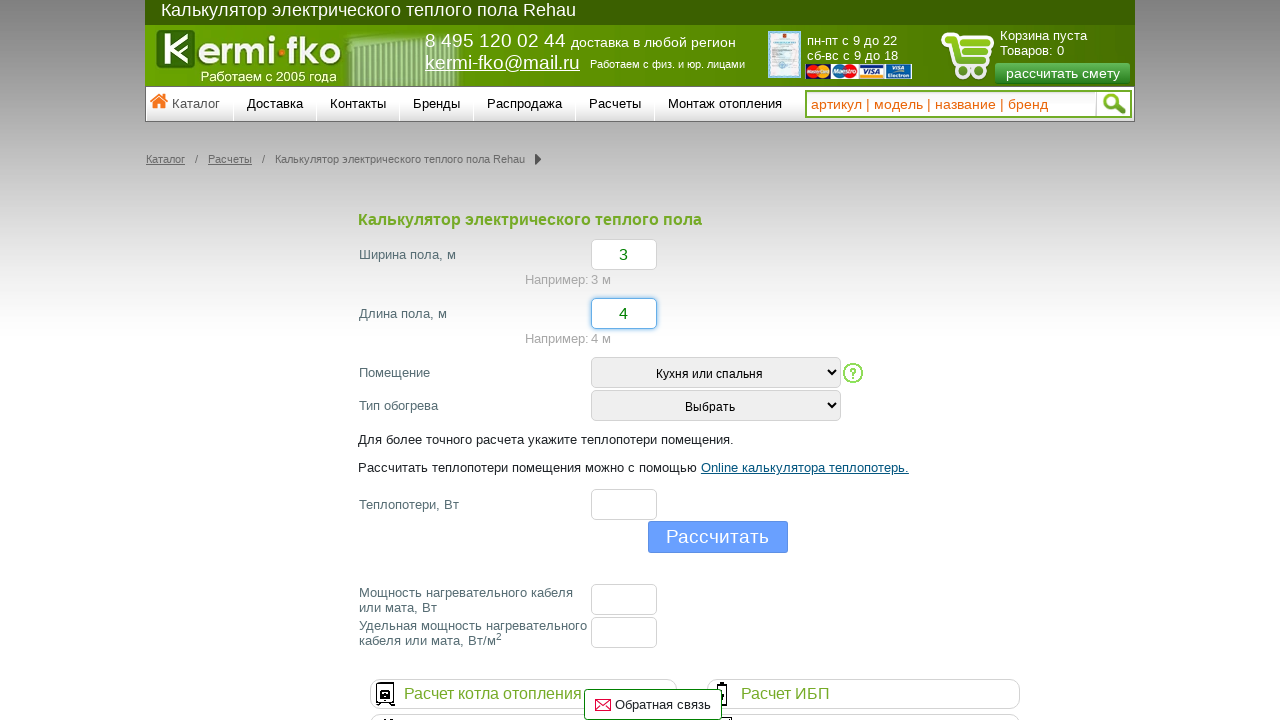

Selected heating type with value 3 on #heating_type
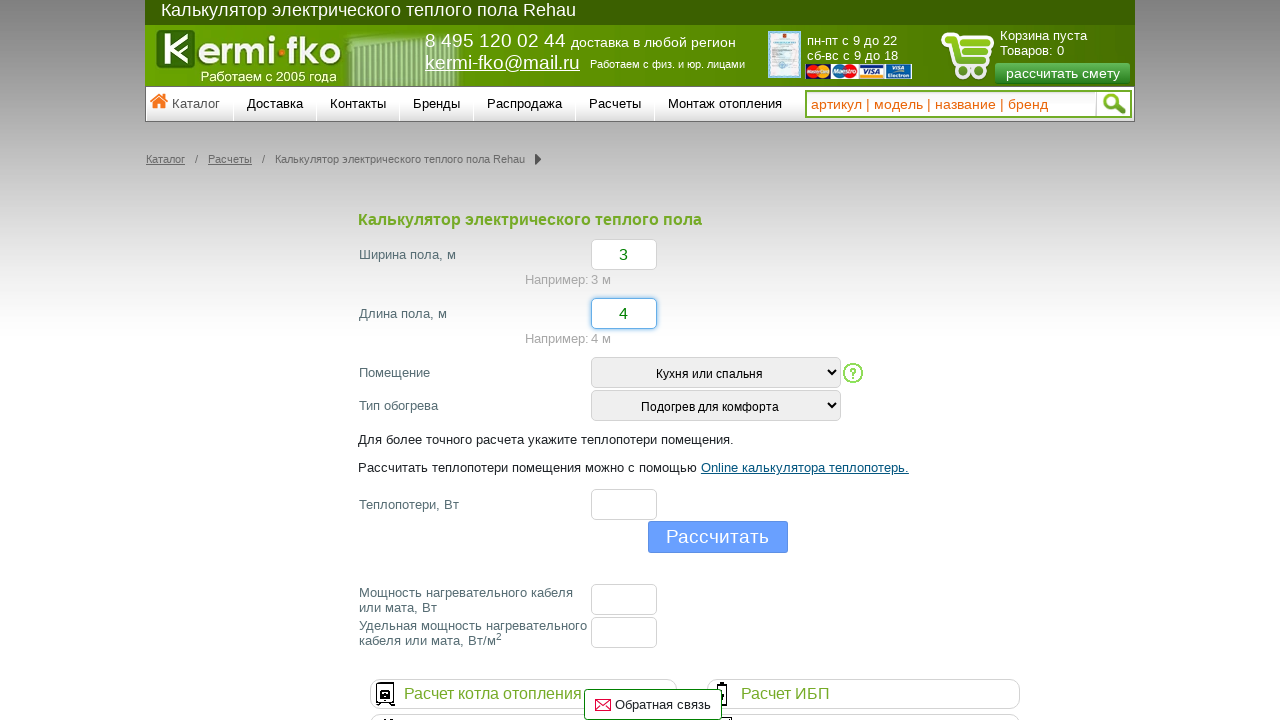

Entered heat losses value of 100 on #el_f_losses
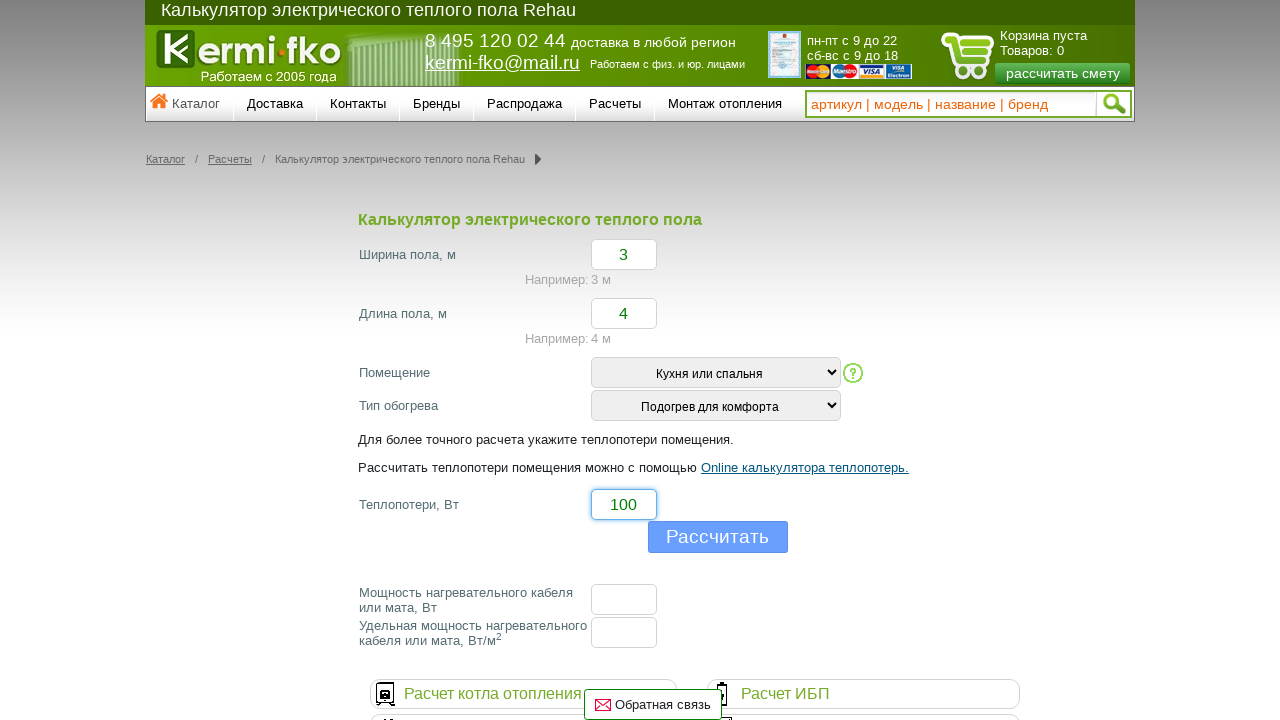

Clicked the calculate button at (718, 537) on input[name='button']
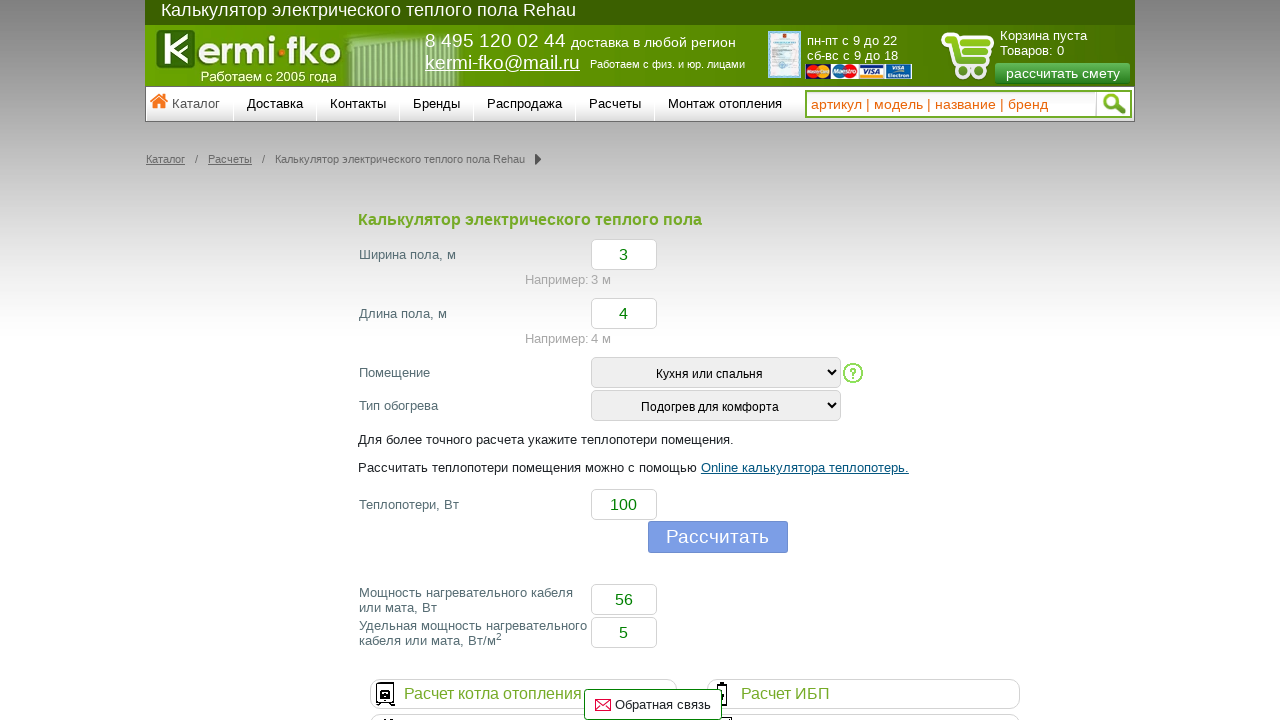

Waited 2 seconds for calculation results to appear
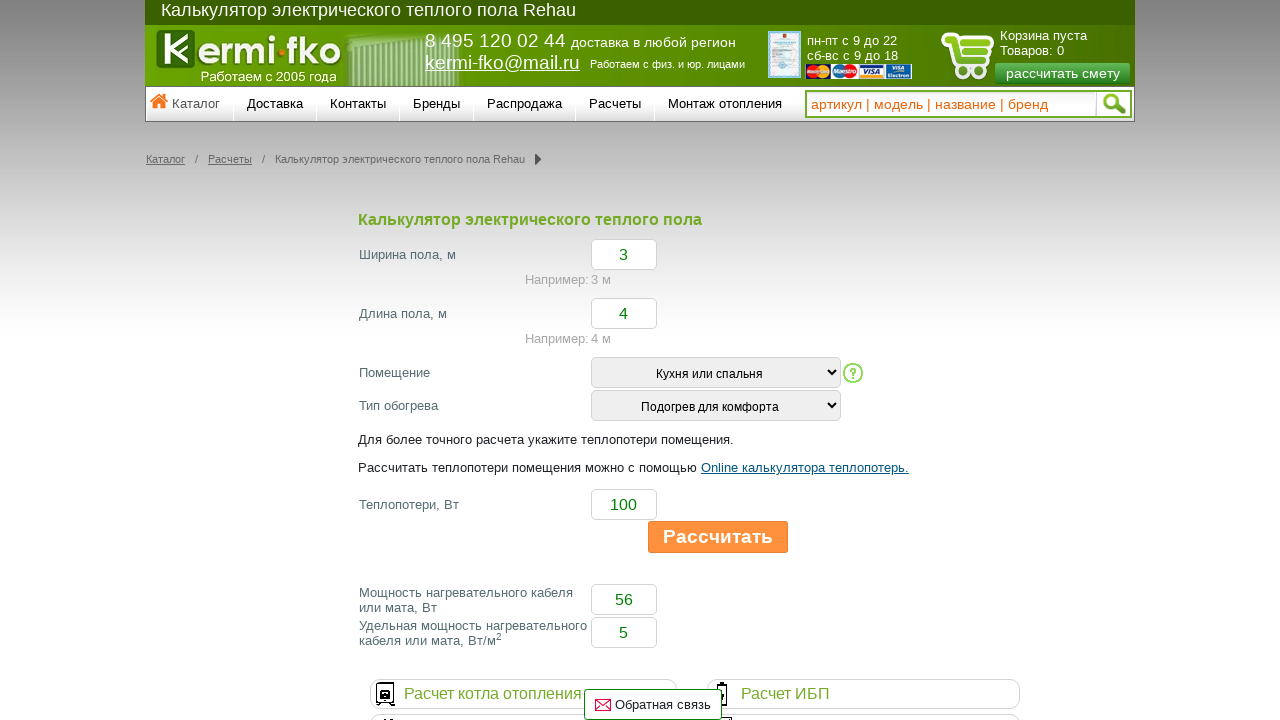

Verified floor cable power equals 56
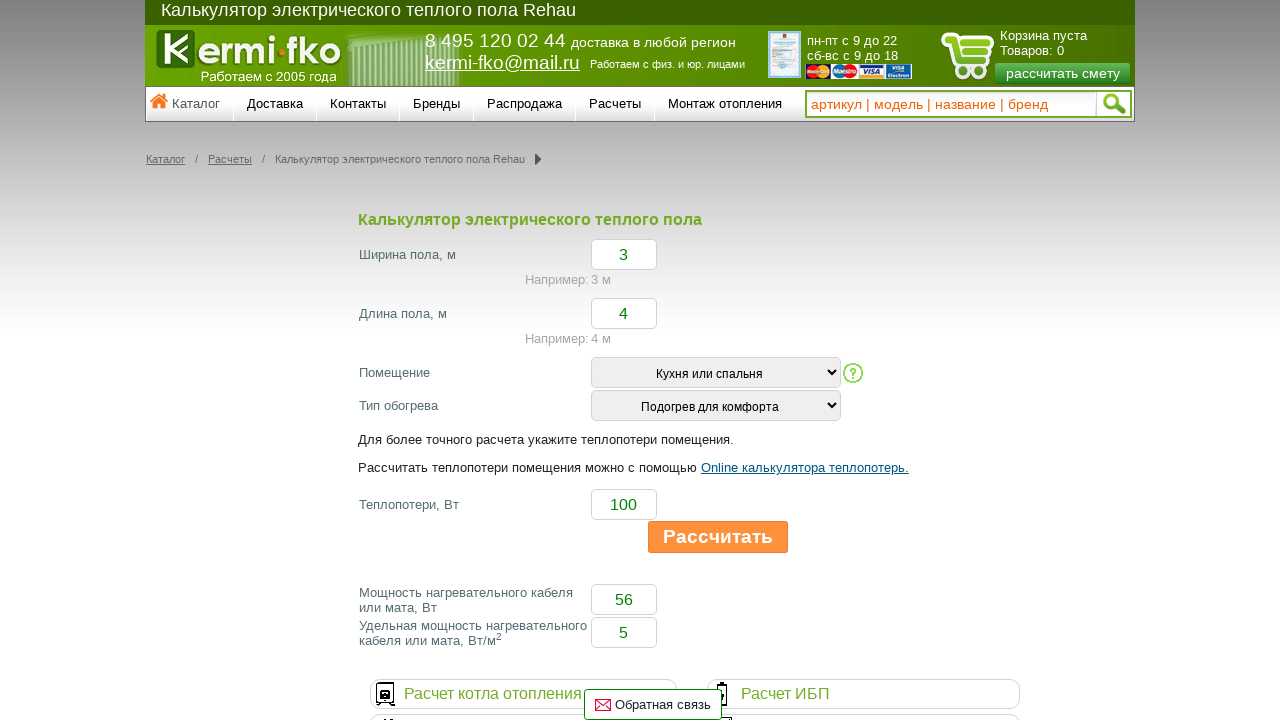

Verified specific floor cable power equals 5
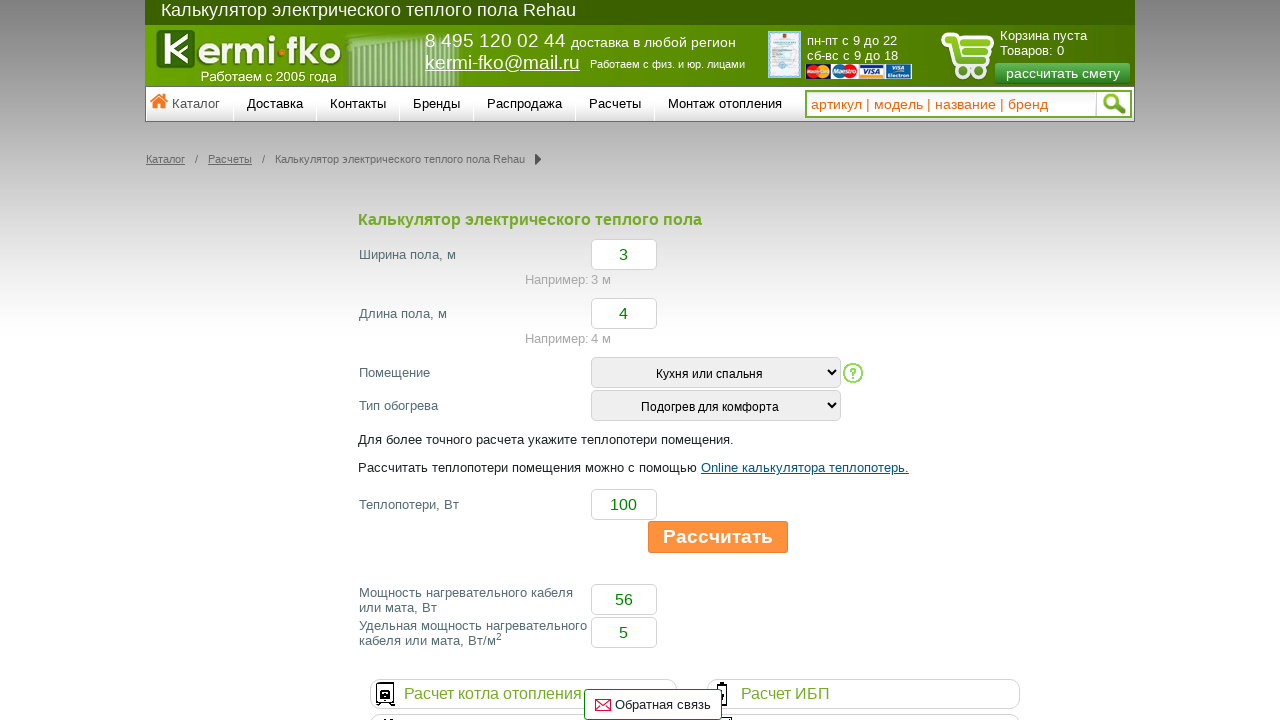

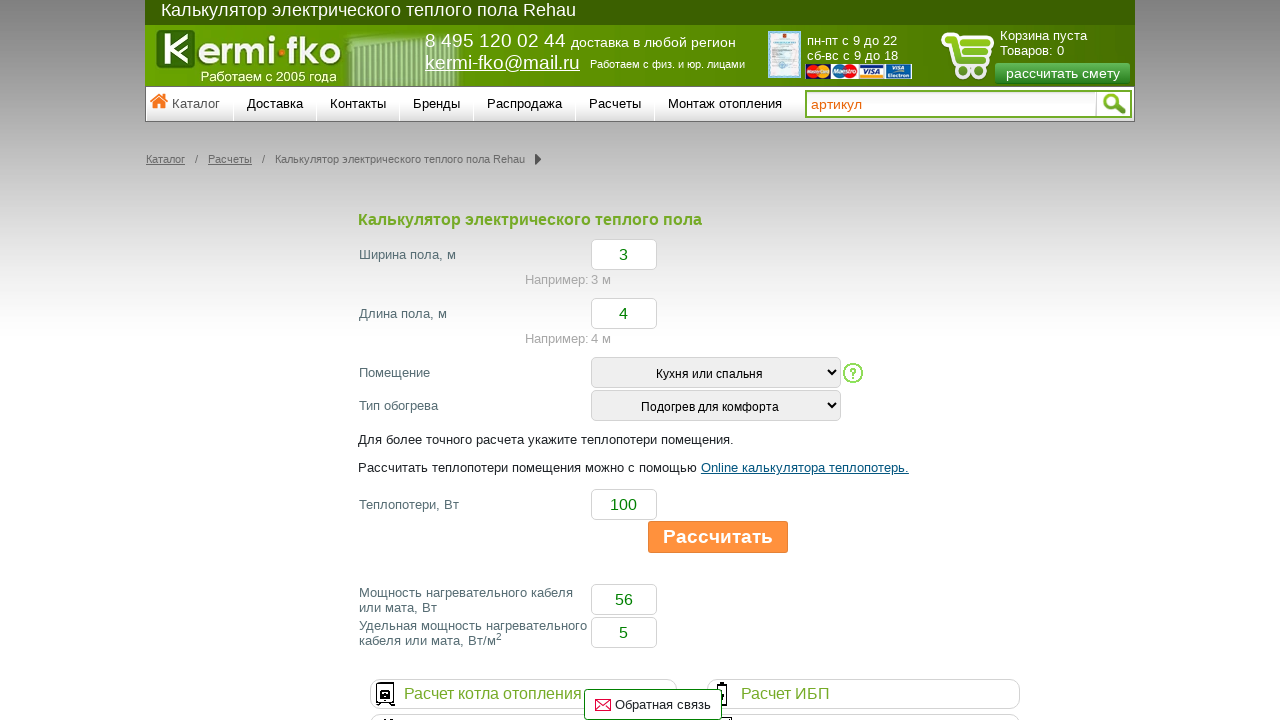